Navigates to nopCommerce demo store and verifies the page title matches the expected value

Starting URL: https://demo.nopcommerce.com/

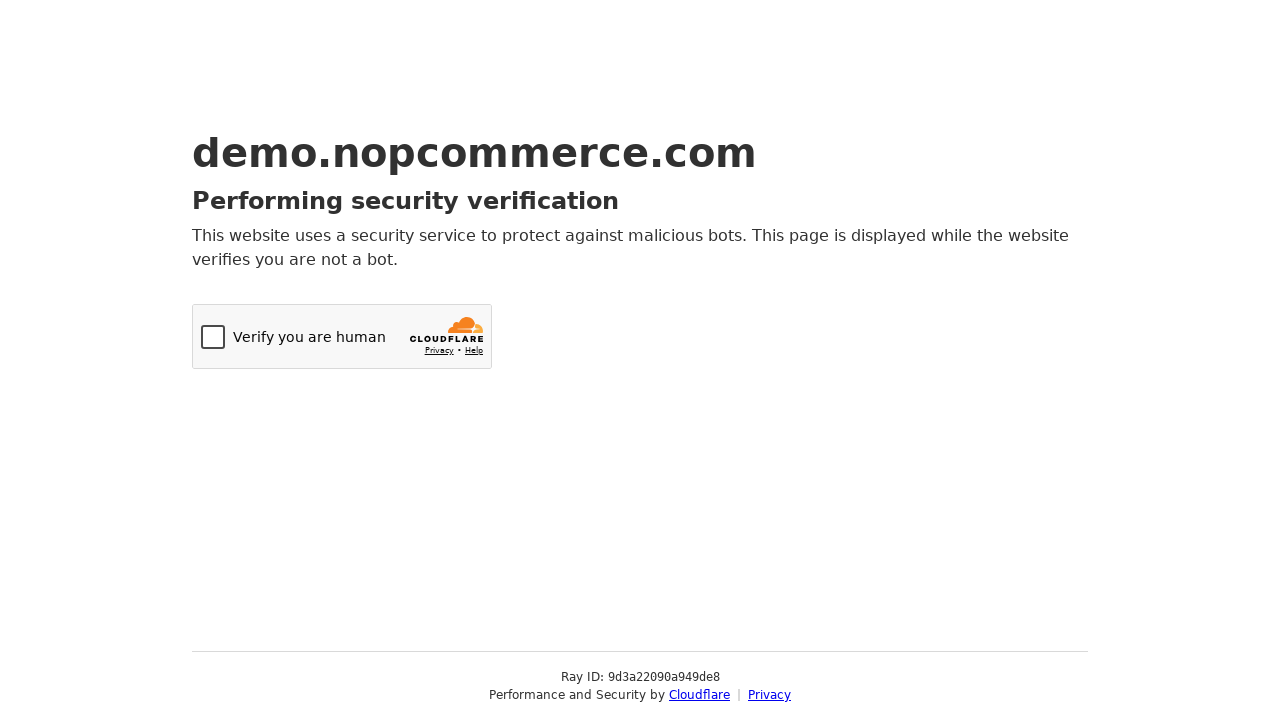

Navigated to nopCommerce demo store at https://demo.nopcommerce.com/
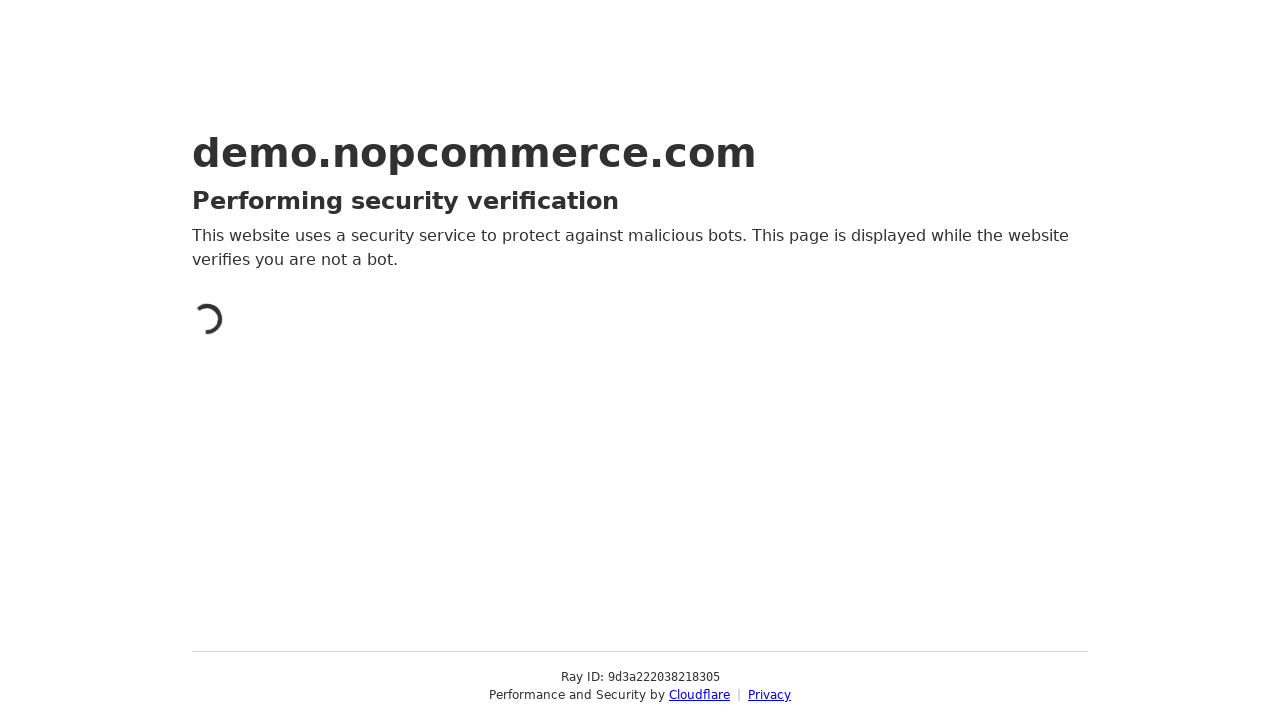

Retrieved page title
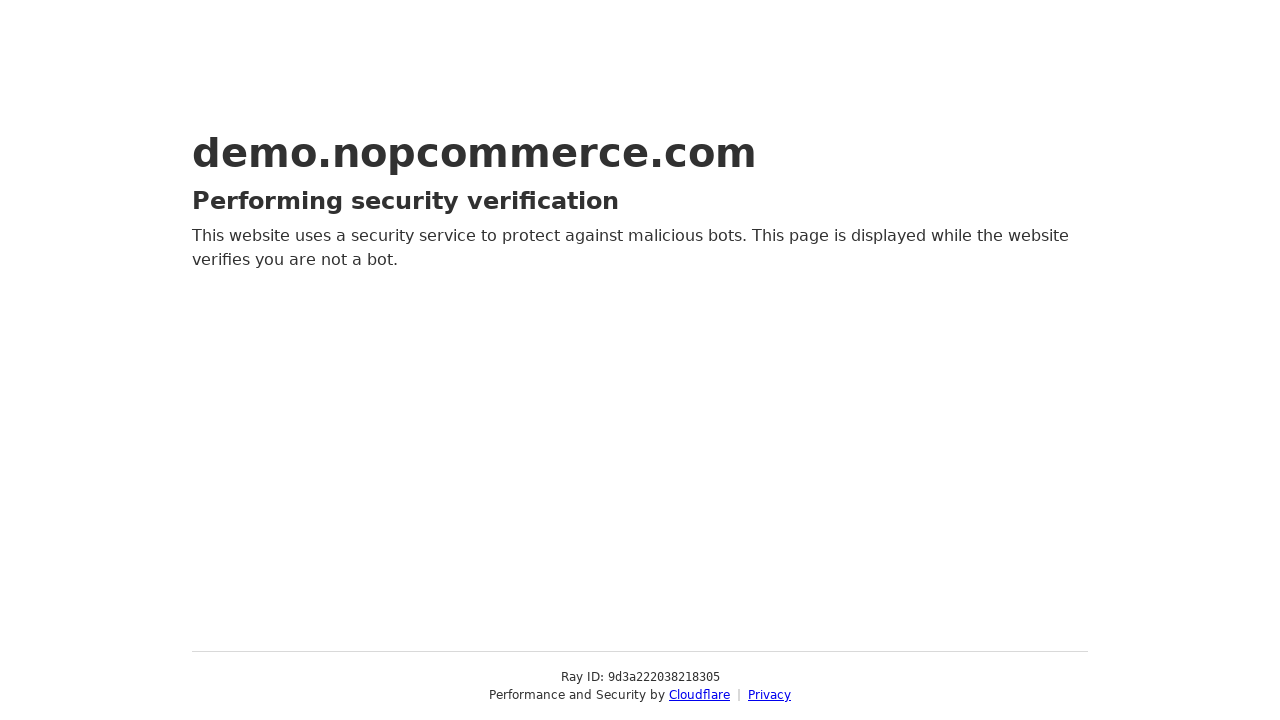

Set expected title to 'nopCommerce demo store'
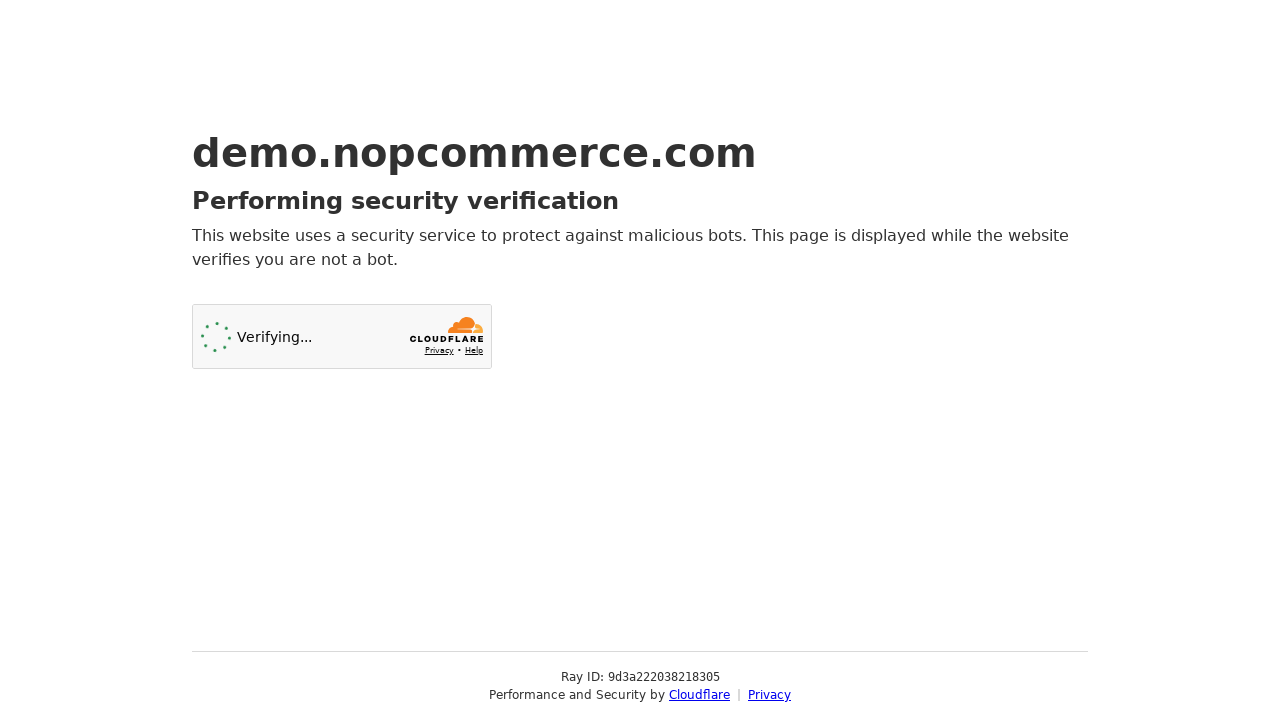

Page title verification failed - expected 'nopCommerce demo store' but got 'Just a moment...'
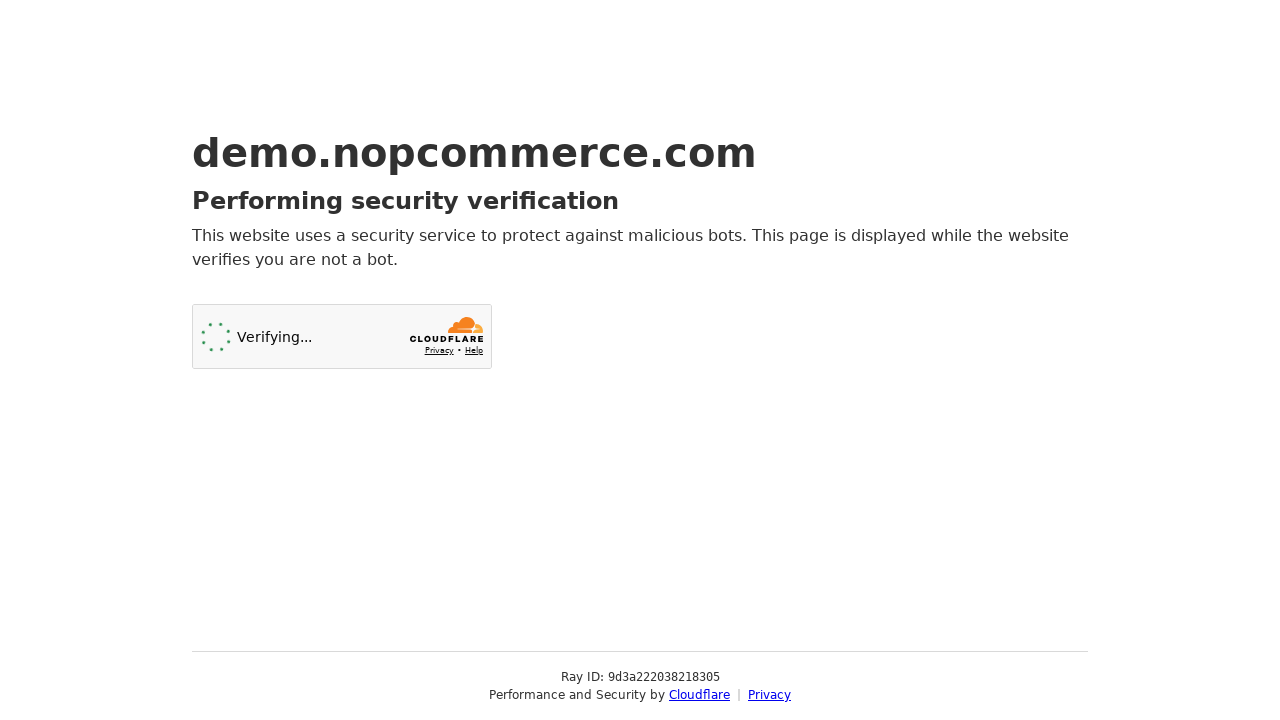

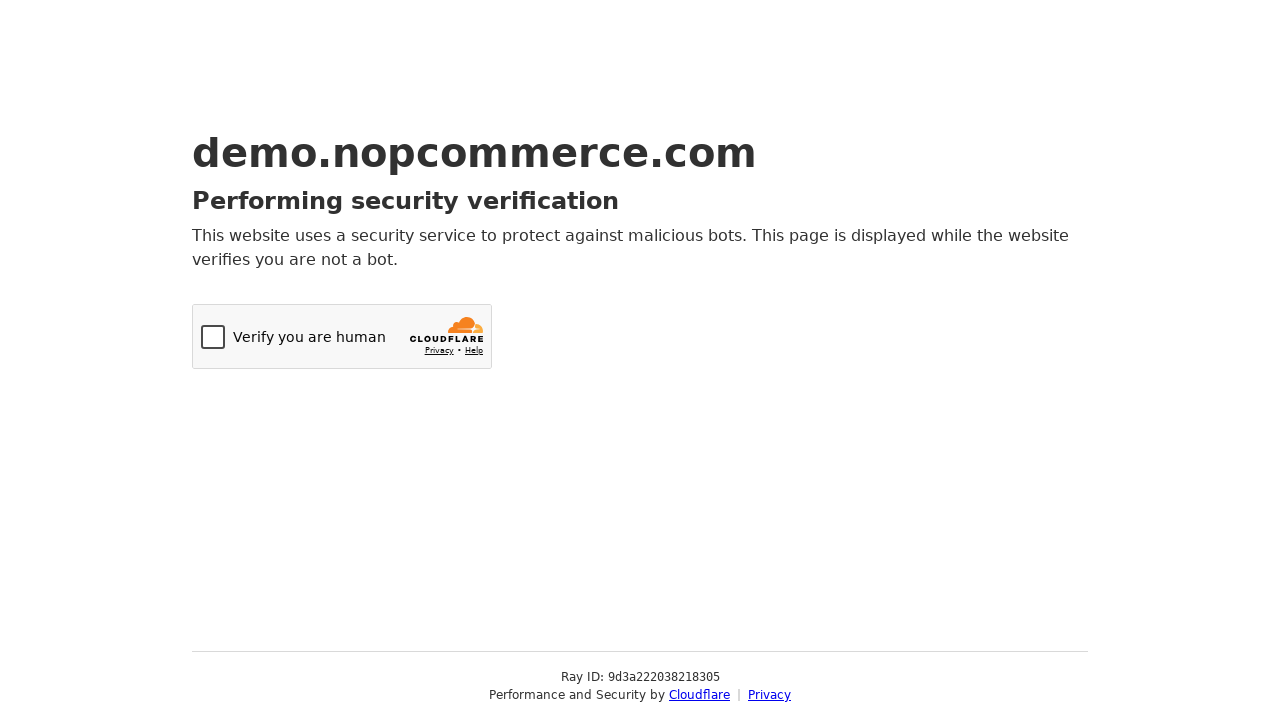